Tests radio button functionality on a demo QA site by clicking on the "Yes" radio button option using its associated label element.

Starting URL: https://demoqa.com/radio-button

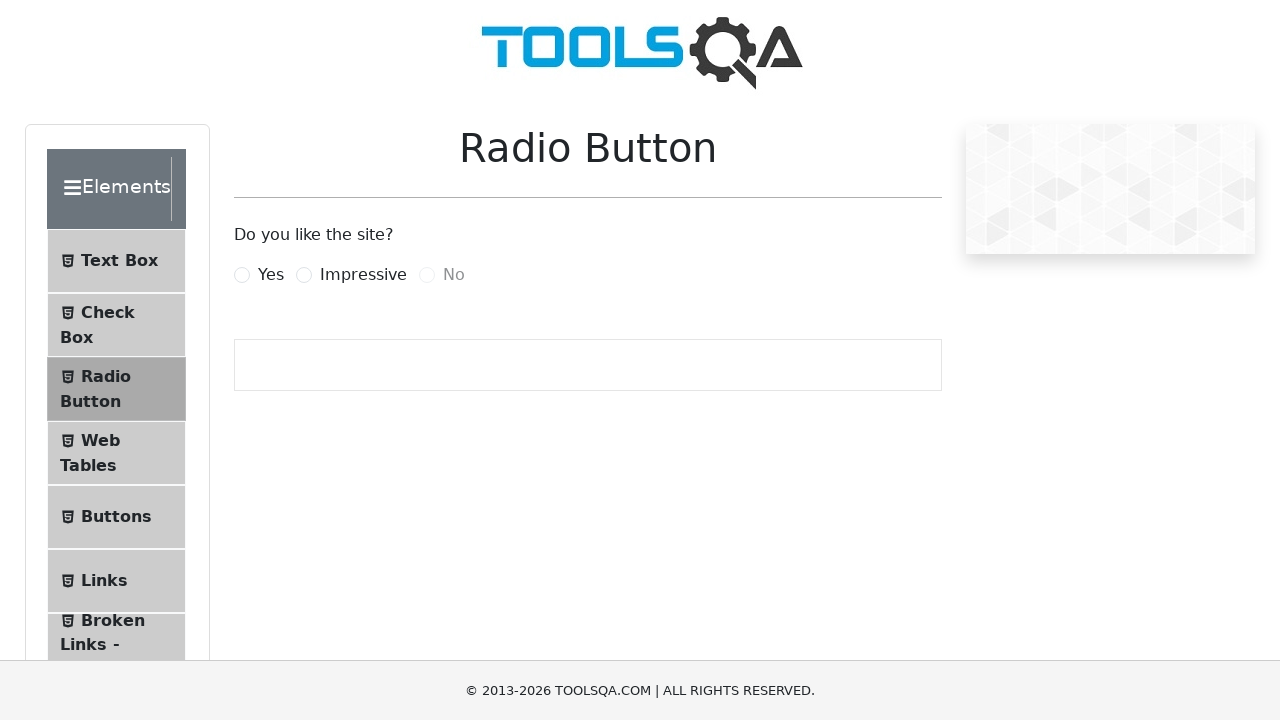

Navigated to radio button demo page
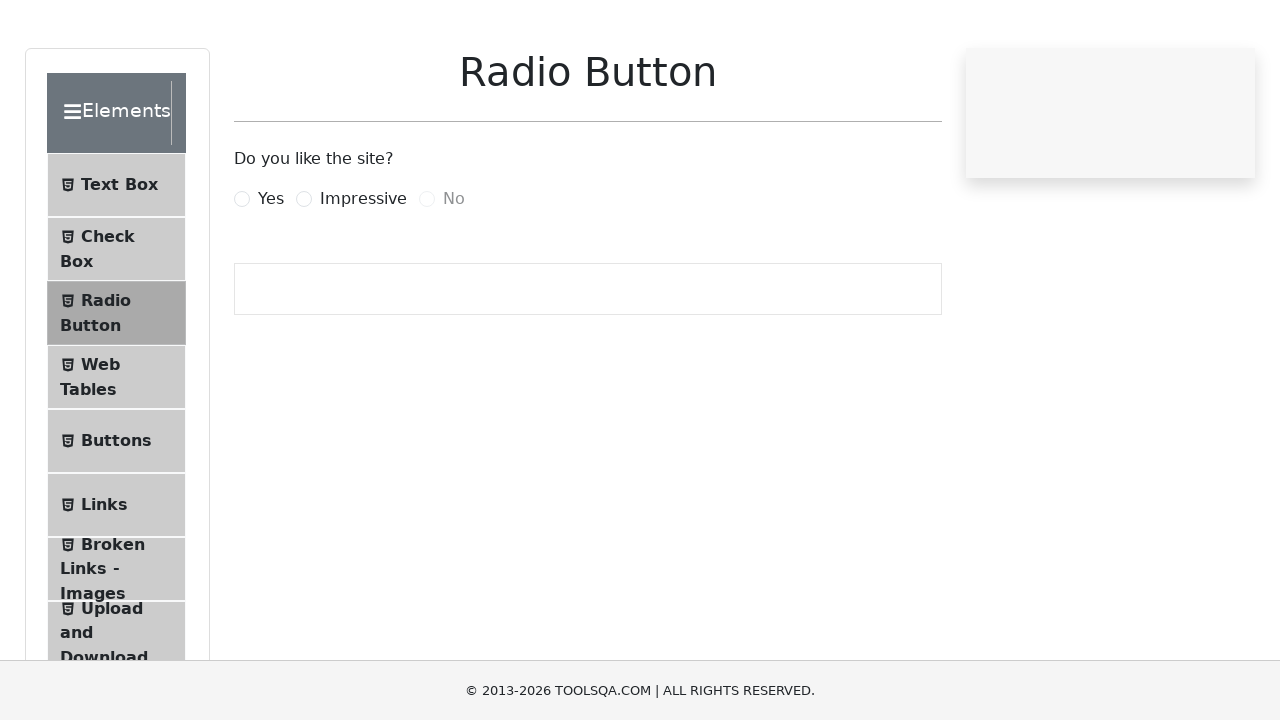

Clicked on the 'Yes' radio button label at (271, 275) on xpath=//input[@id='yesRadio']/following::label[1]
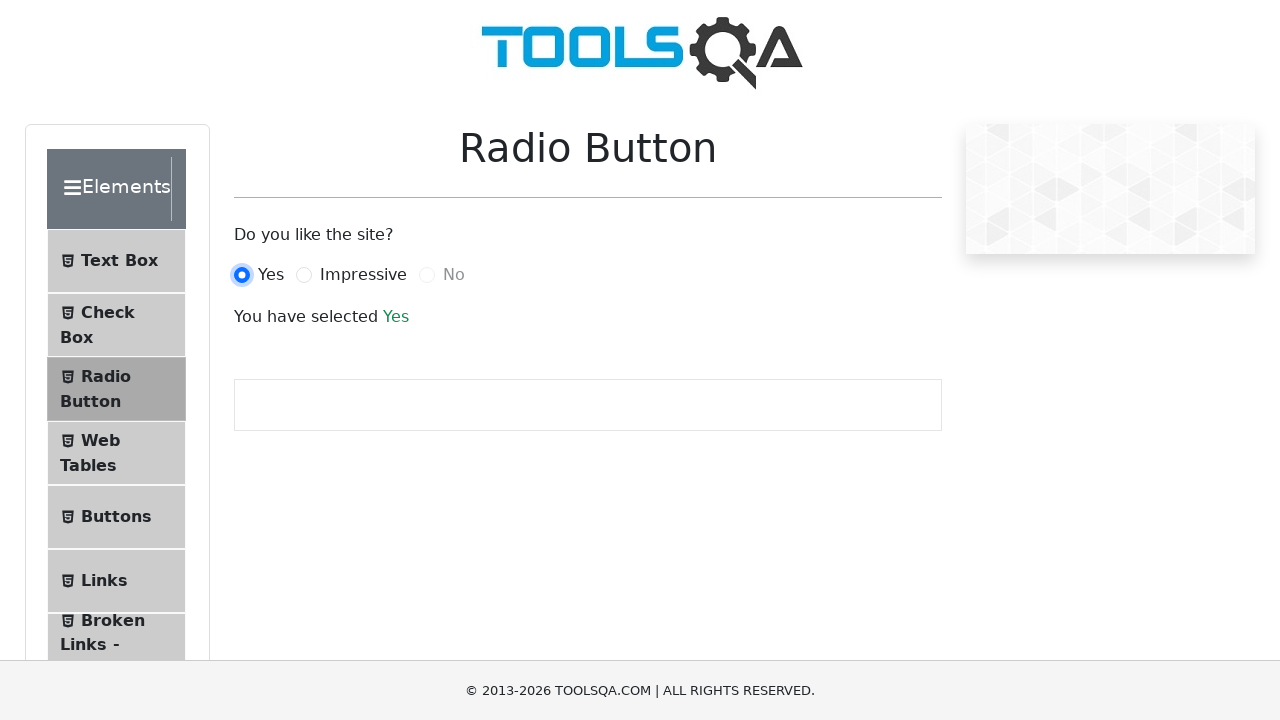

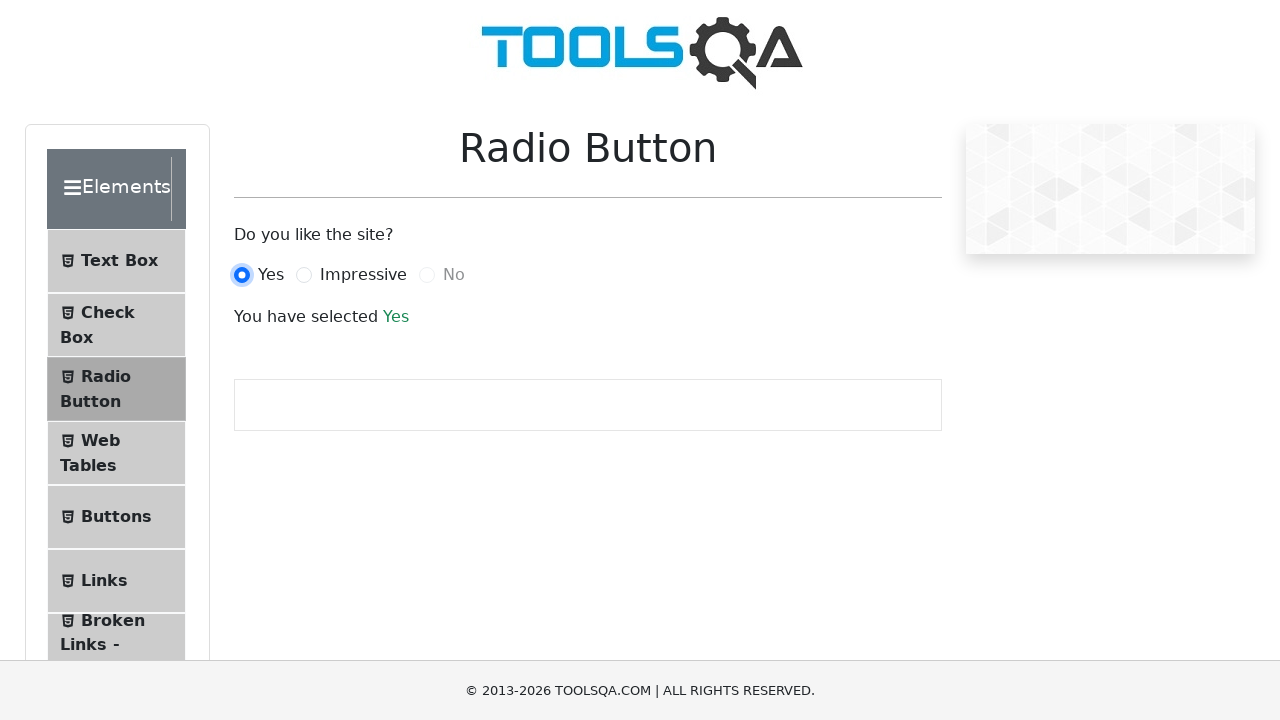